Tests the ToDo page functionality by adding todo items, navigating through them, and editing an item

Starting URL: http://todomvc.com/examples/polymer/

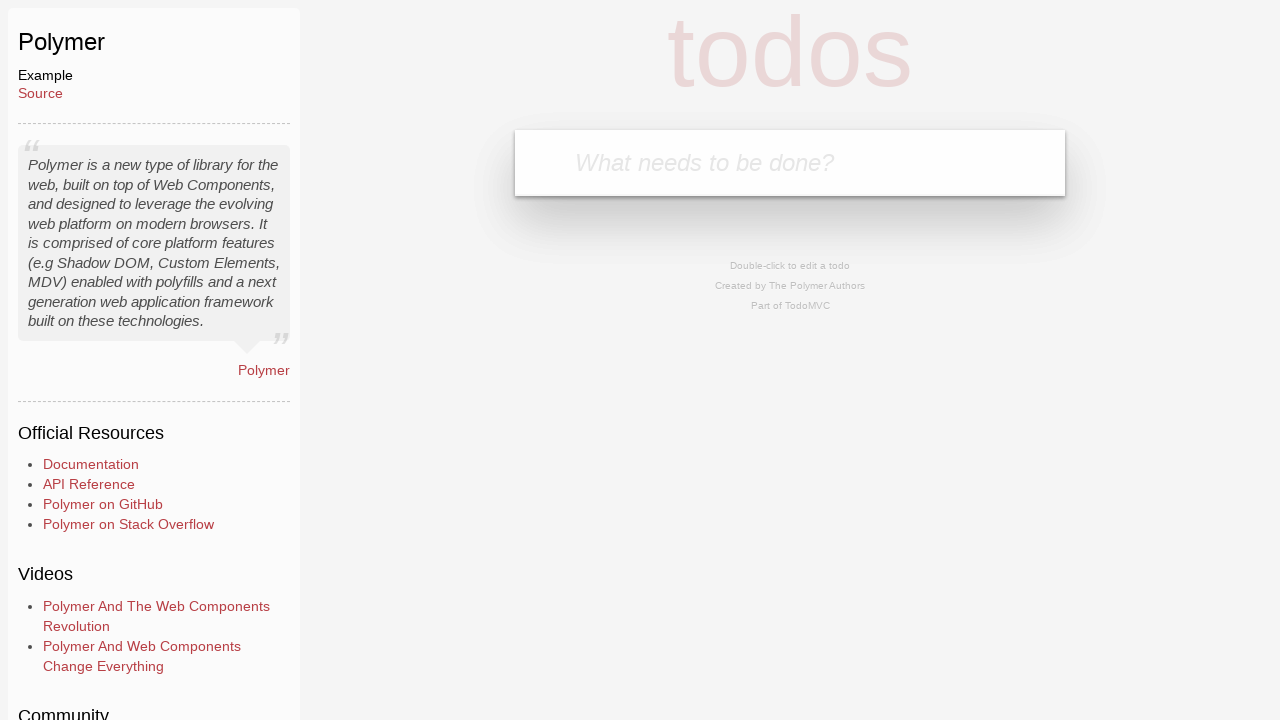

Located the new todo input field
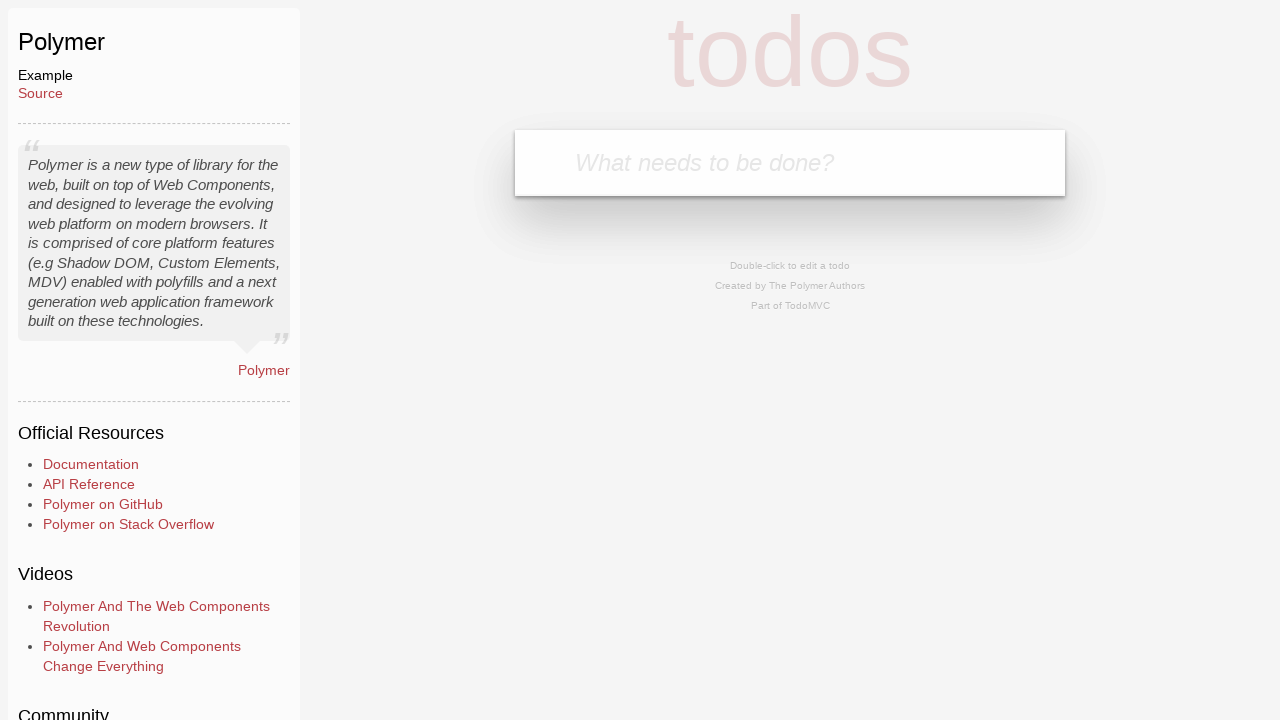

Filled first todo item with 'Test' on .new-todo
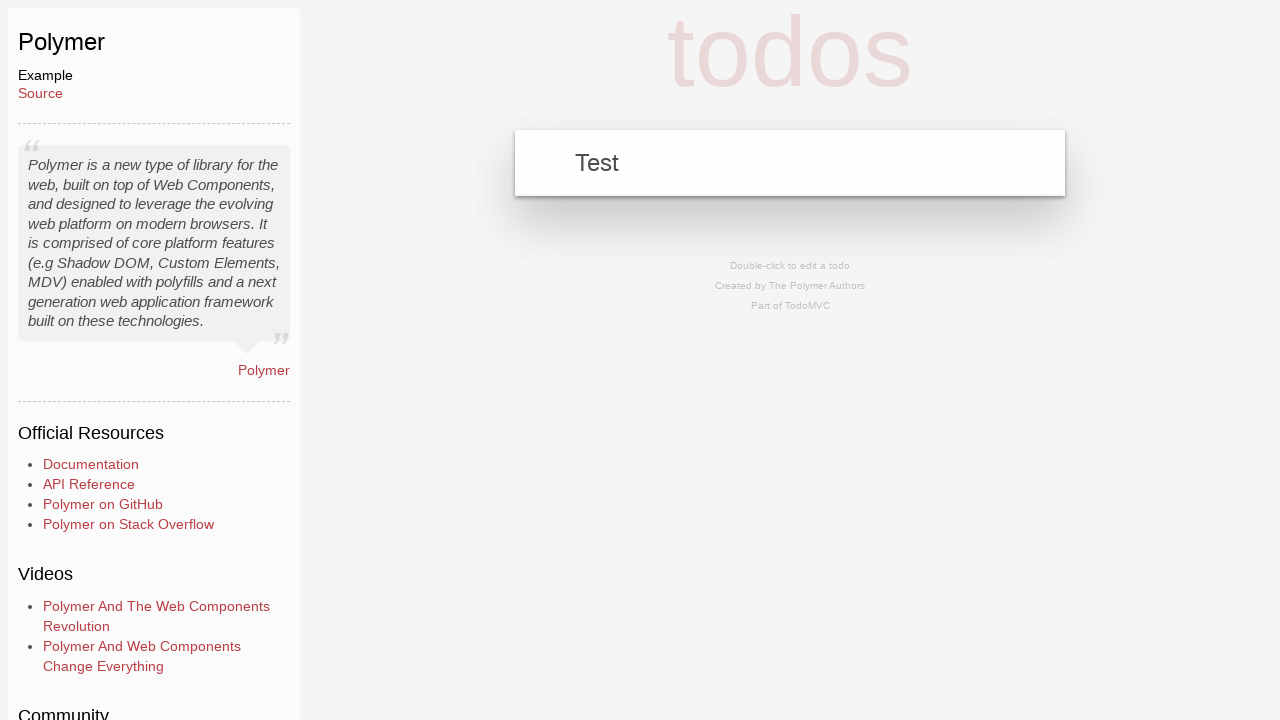

Pressed Enter to add first todo item on .new-todo
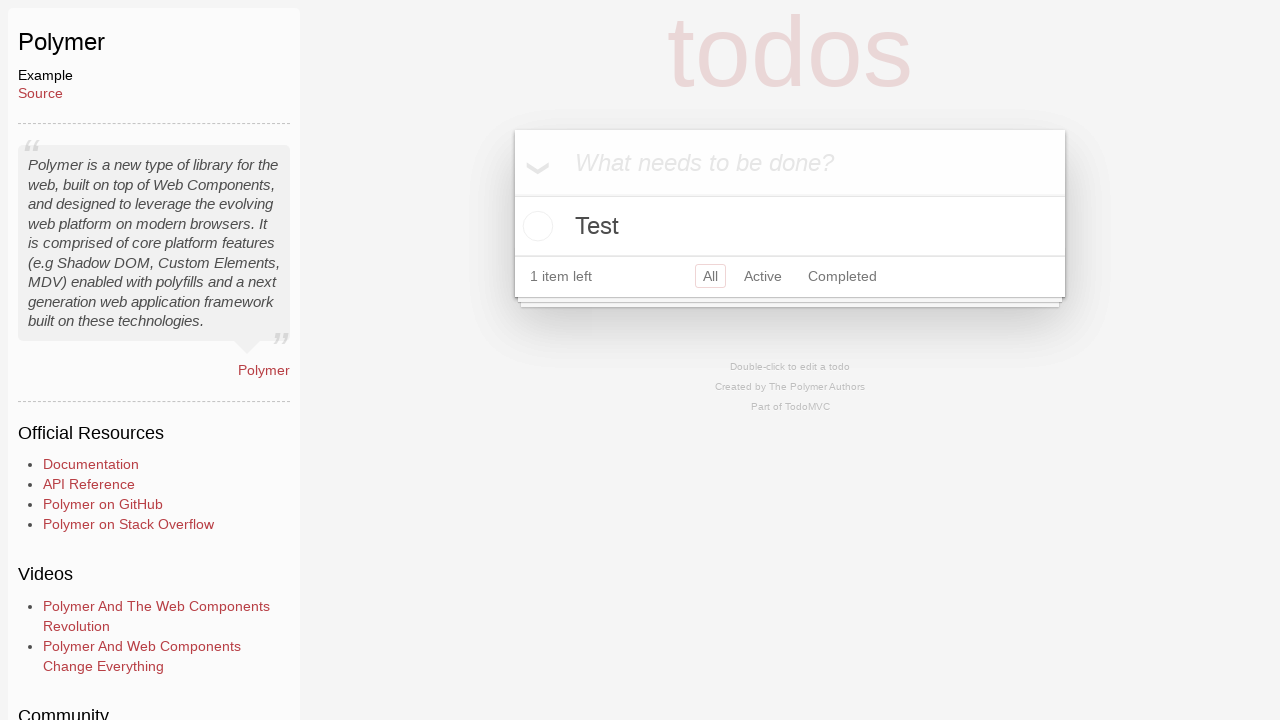

Filled second todo item with 'Test2' on .new-todo
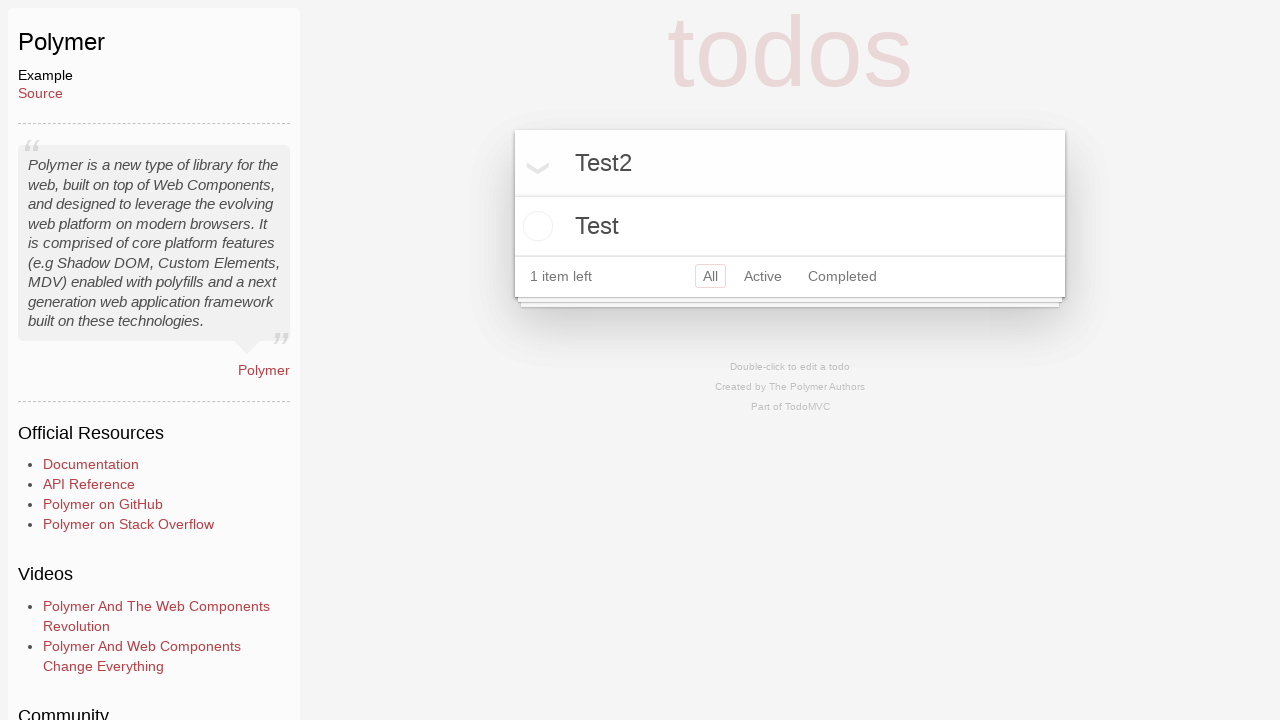

Pressed Enter to add second todo item on .new-todo
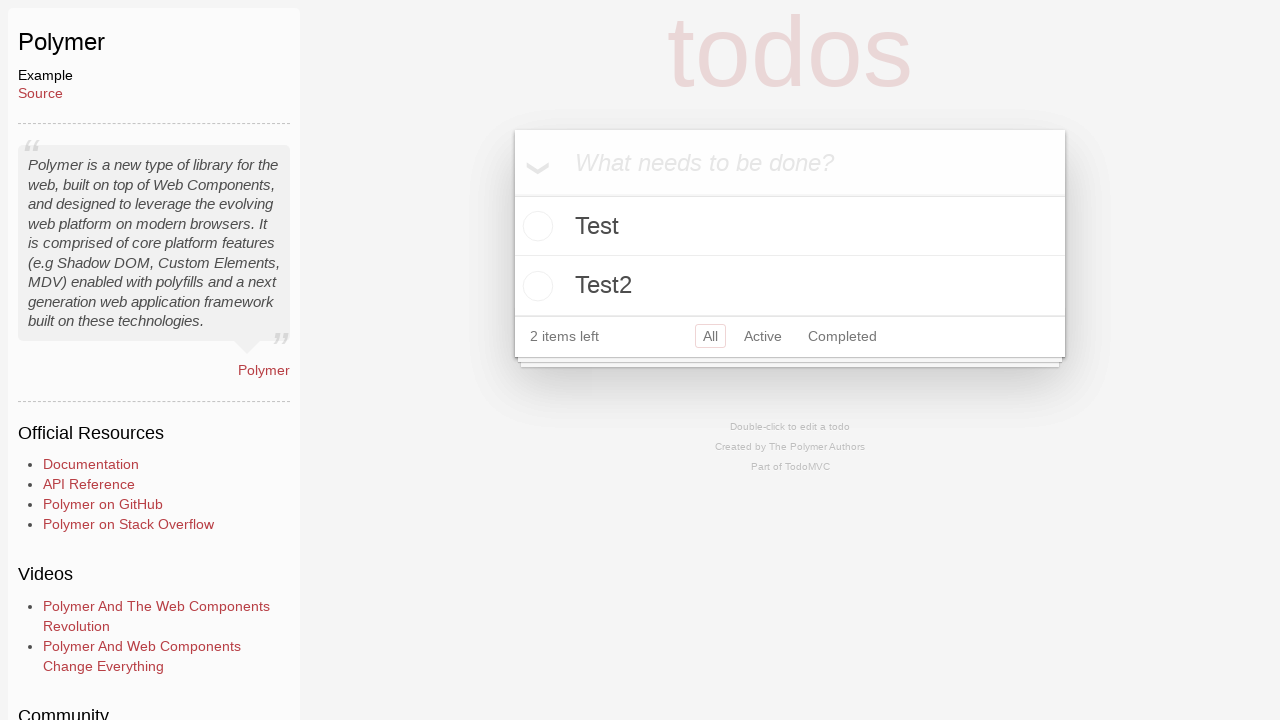

Pressed Enter with empty input on .new-todo
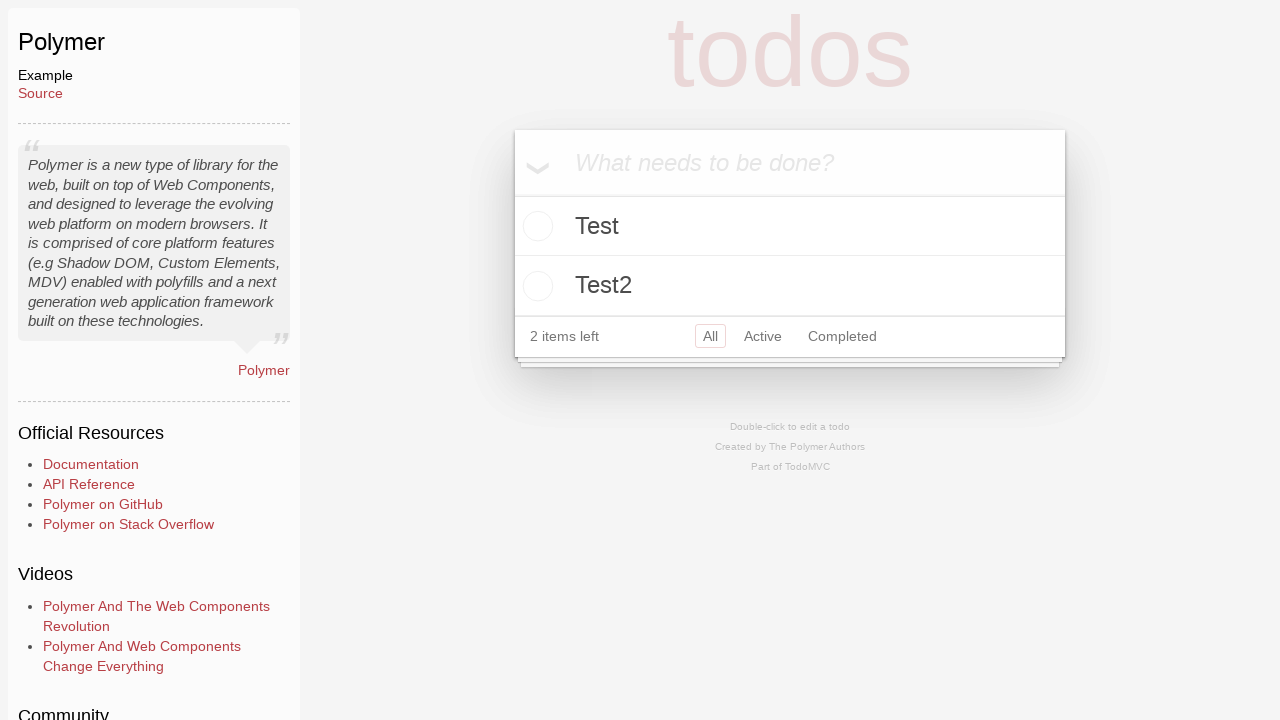

Pressed ArrowDown to navigate to next todo item
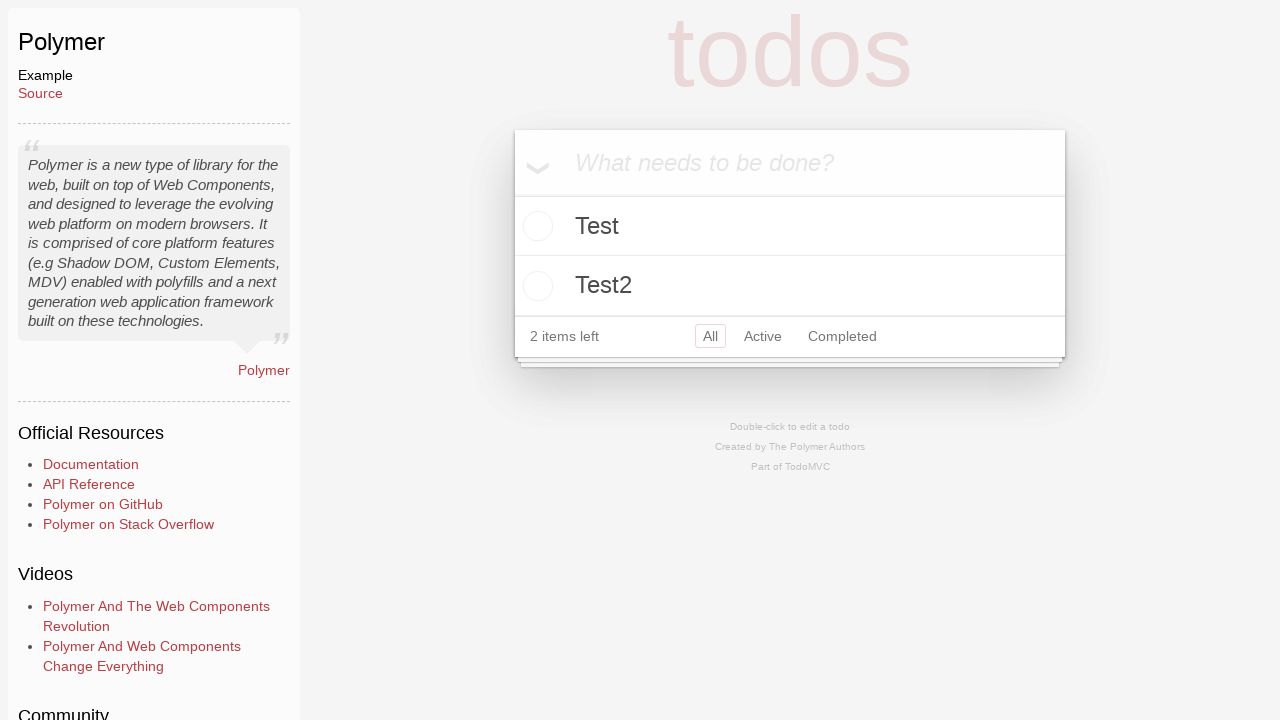

Pressed ArrowDown again to navigate to next todo item
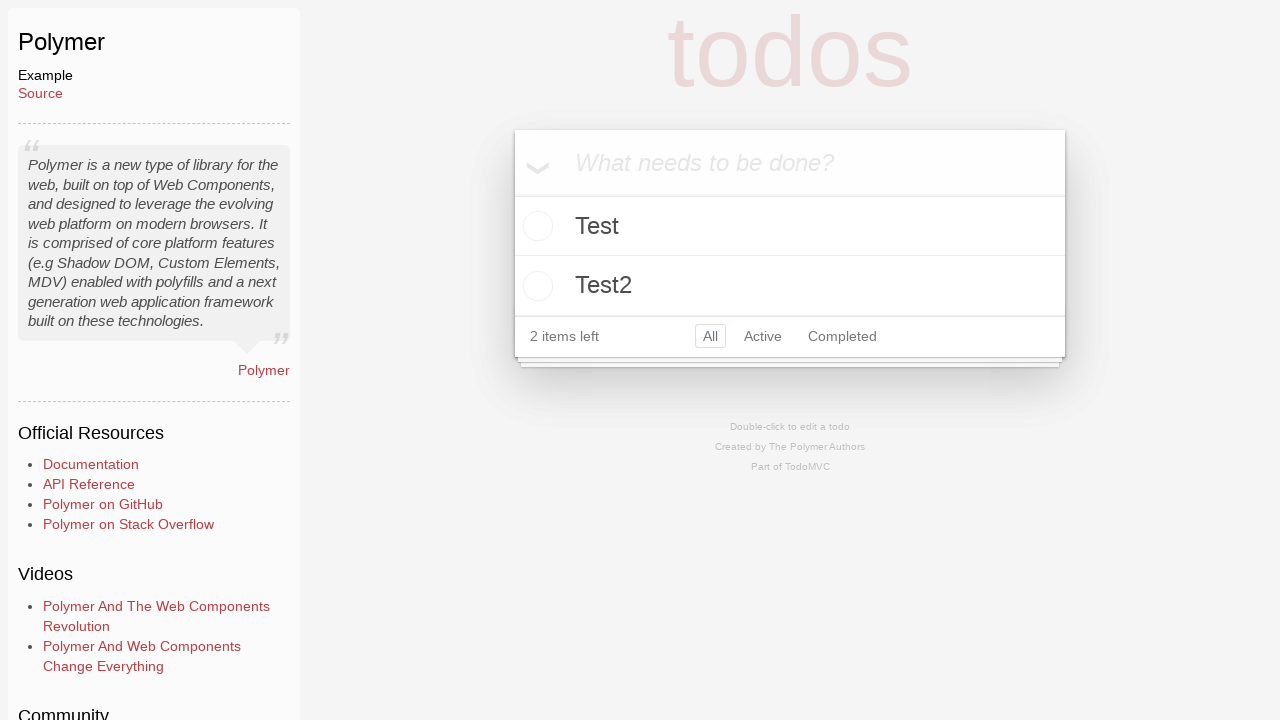

Located the first todo item in the list
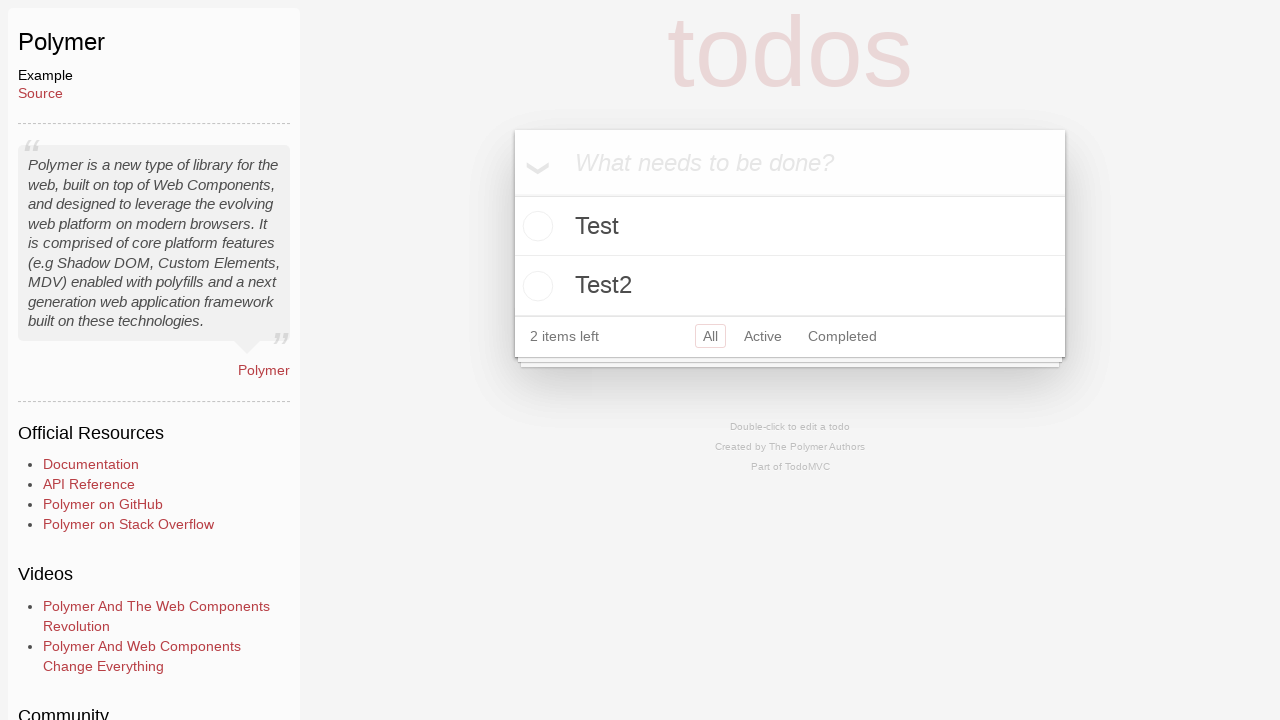

Double-clicked on the first todo item to enter edit mode at (790, 226) on .todo-list li >> nth=0
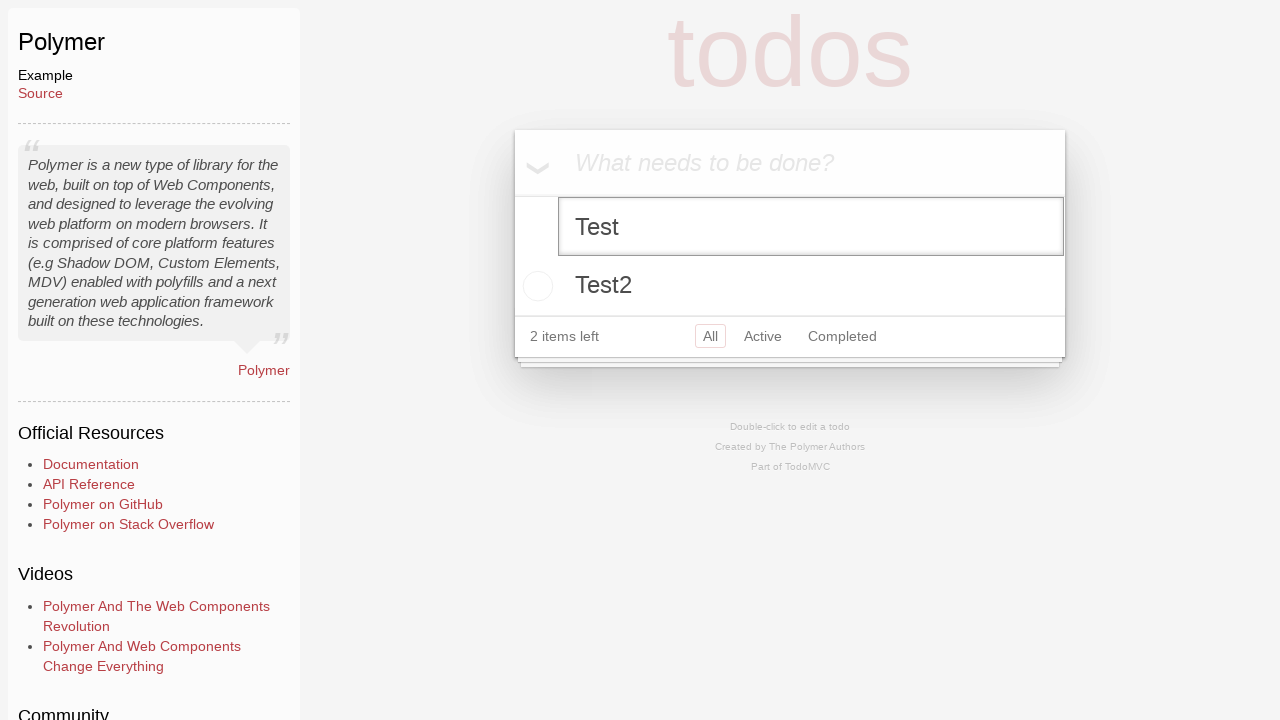

Located the edit input field for the todo item
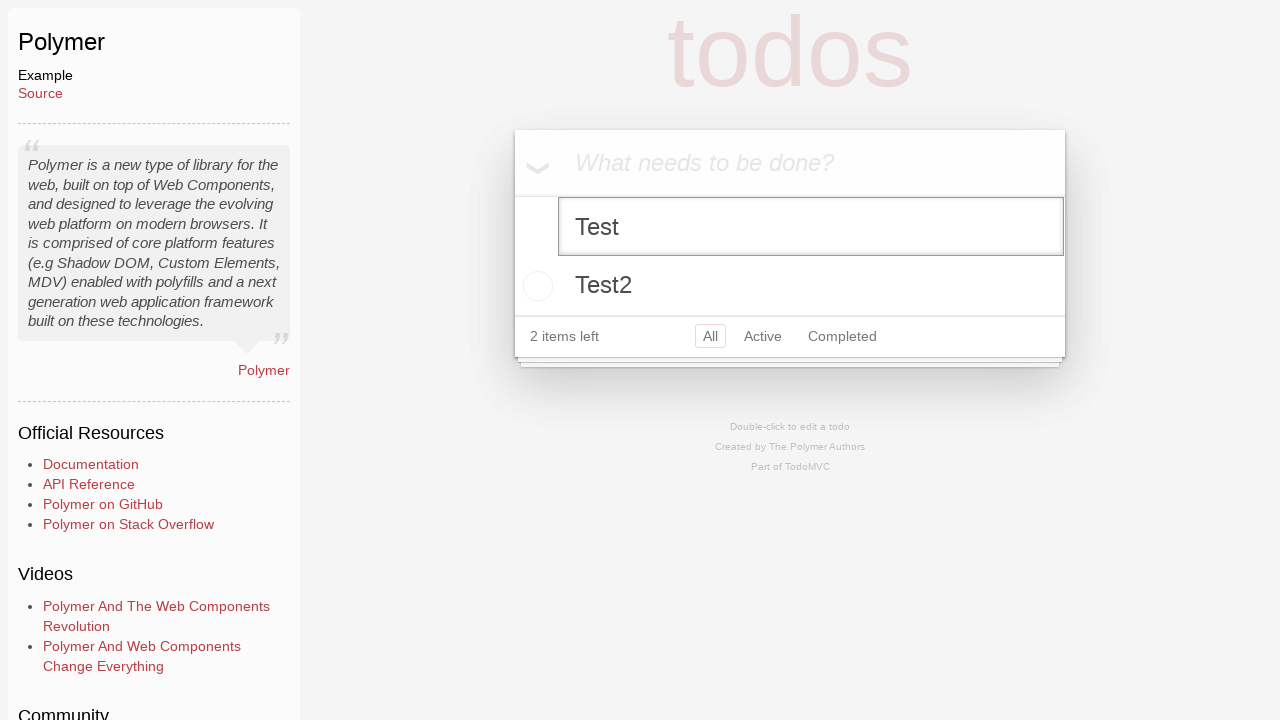

Filled edit input with 'TestEdit' on .todo-list li.editing .edit
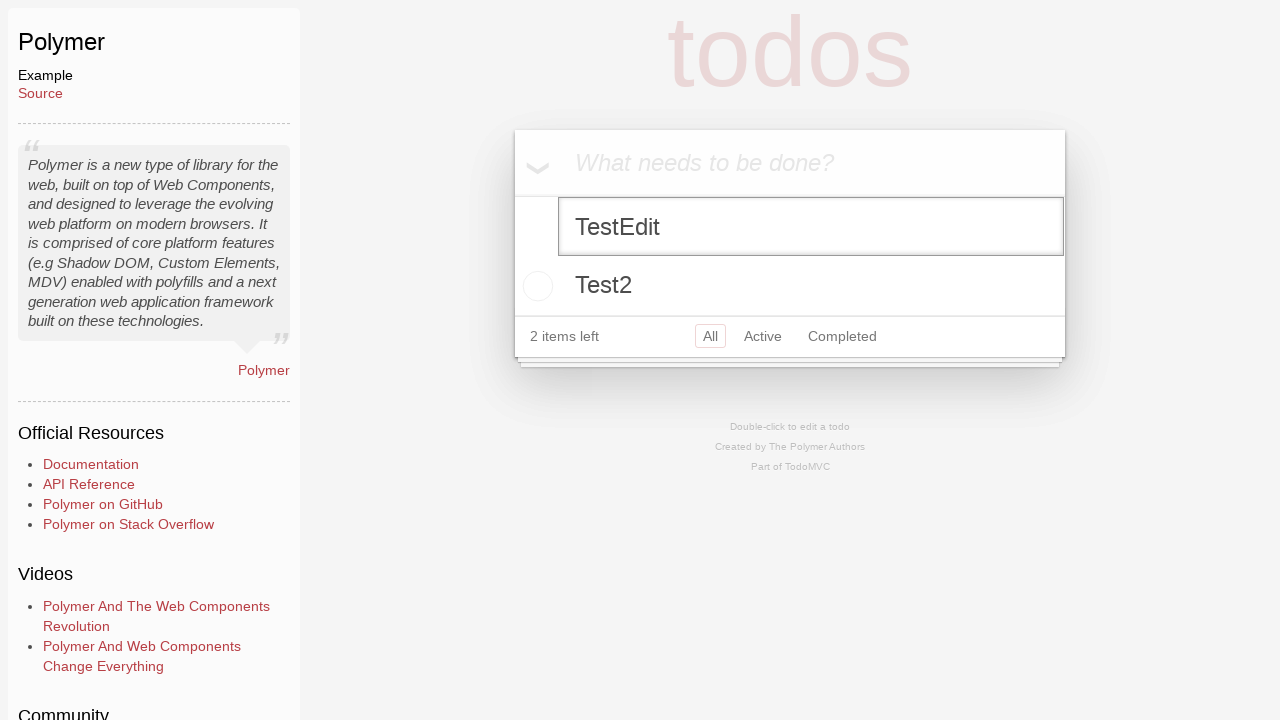

Pressed Enter to save the edited todo item on .todo-list li.editing .edit
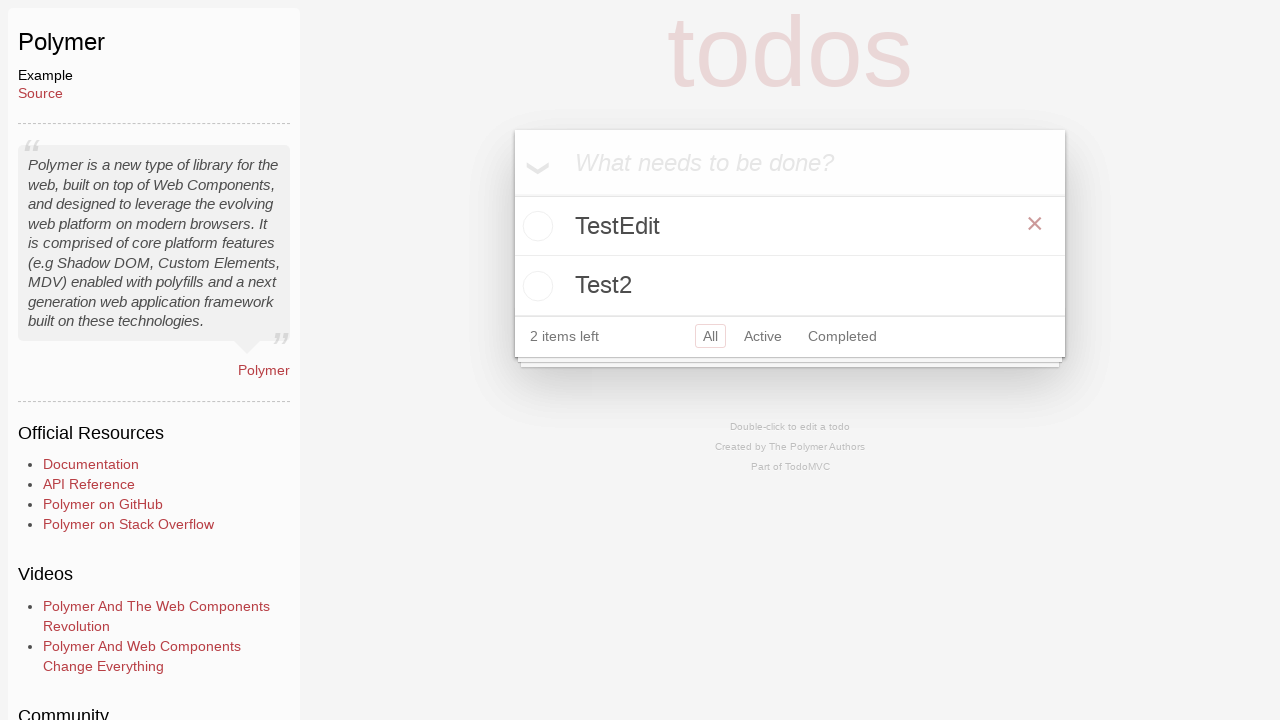

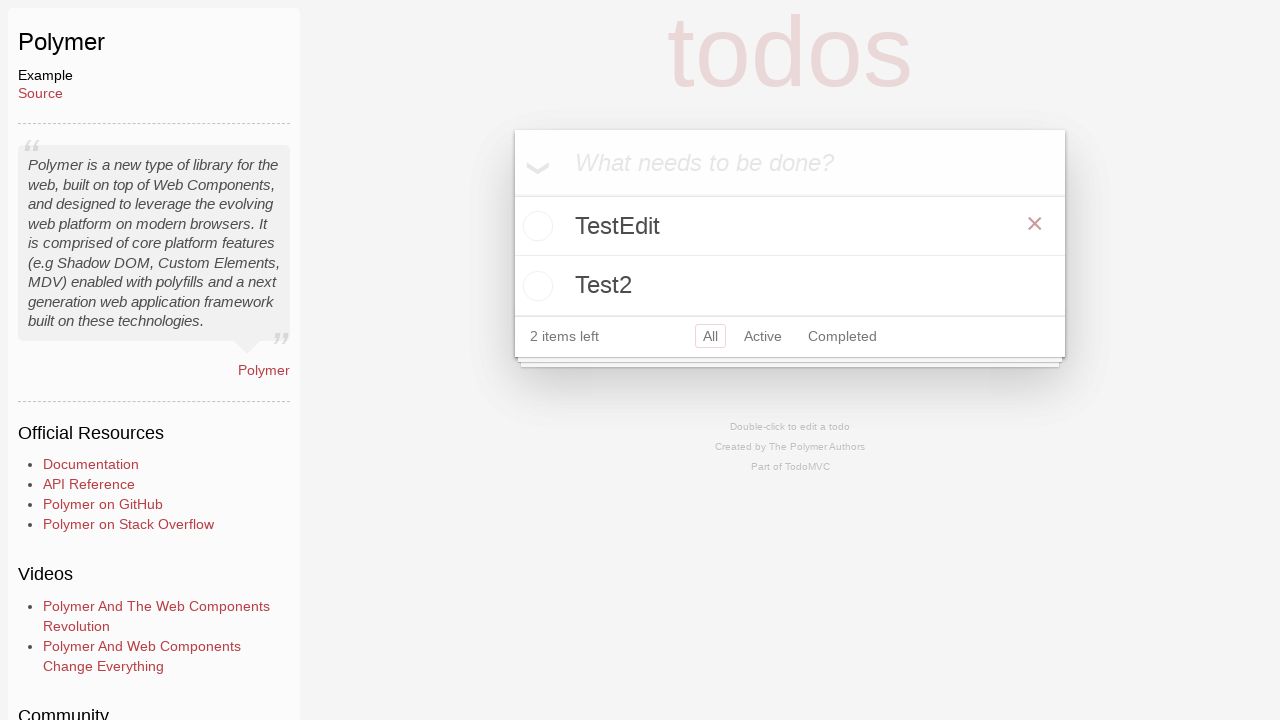